Opens the DemoQA homepage, clicks on the "Forms" card, verifies that "Practice Form" button is visible, then navigates back to the homepage.

Starting URL: https://demoqa.com

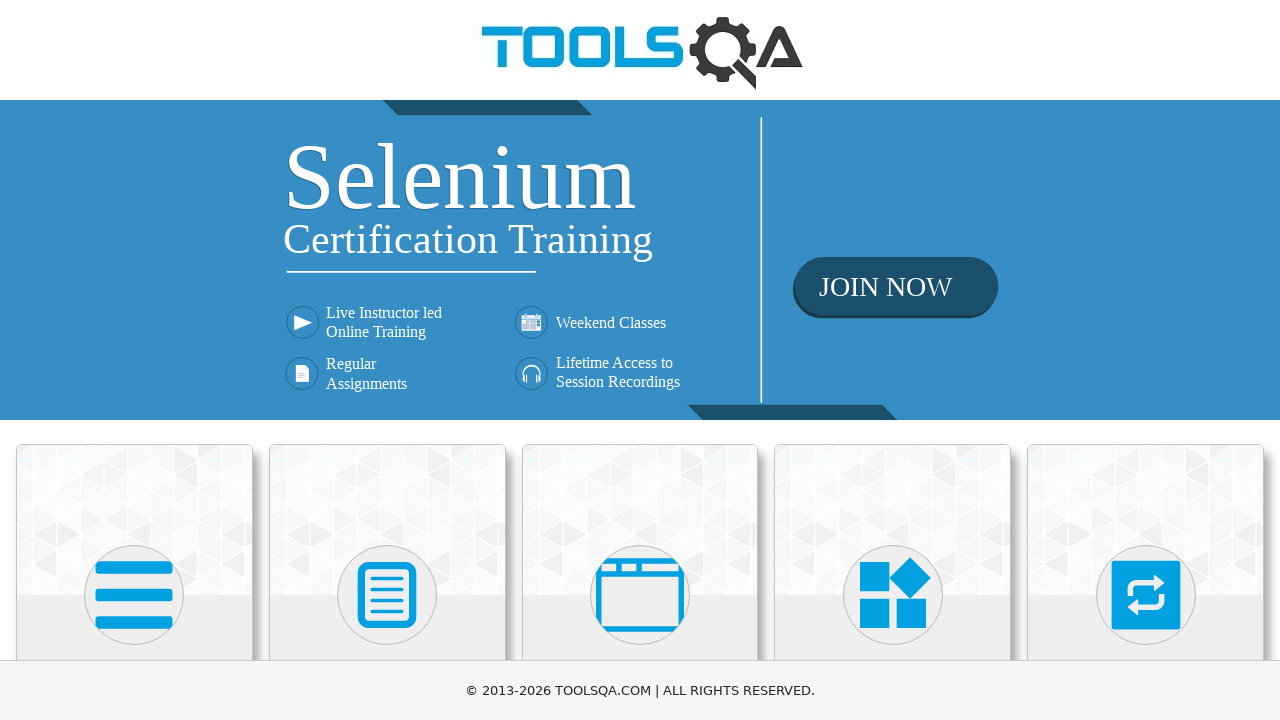

Clicked on the 'Forms' card on the homepage at (387, 360) on div.card-body h5:has-text('Forms')
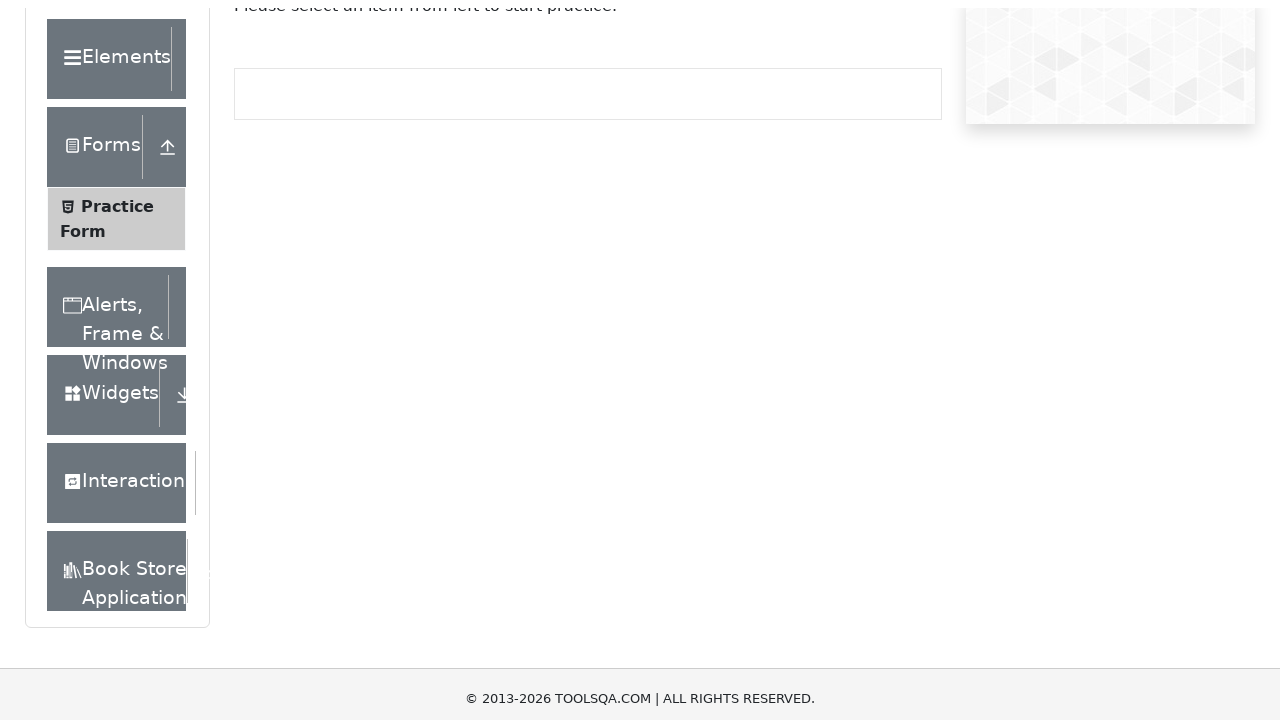

Verified that 'Practice Form' button is visible in the left menu
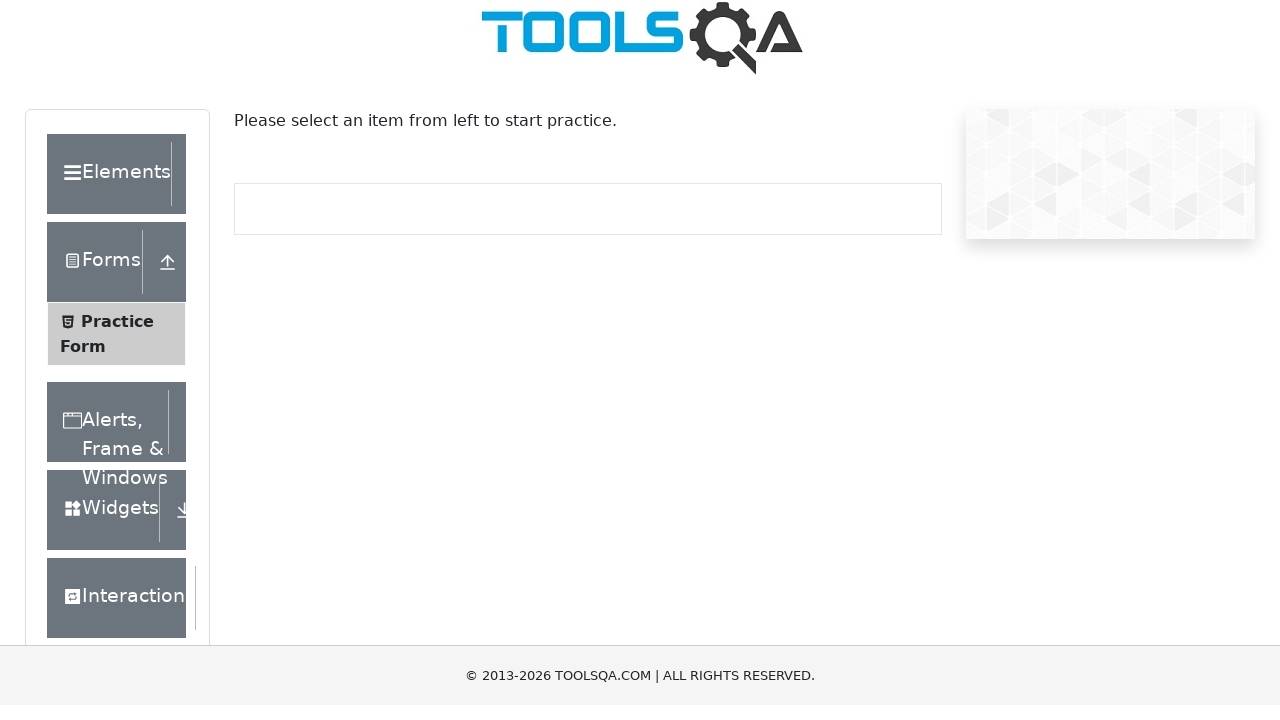

Navigated back to homepage
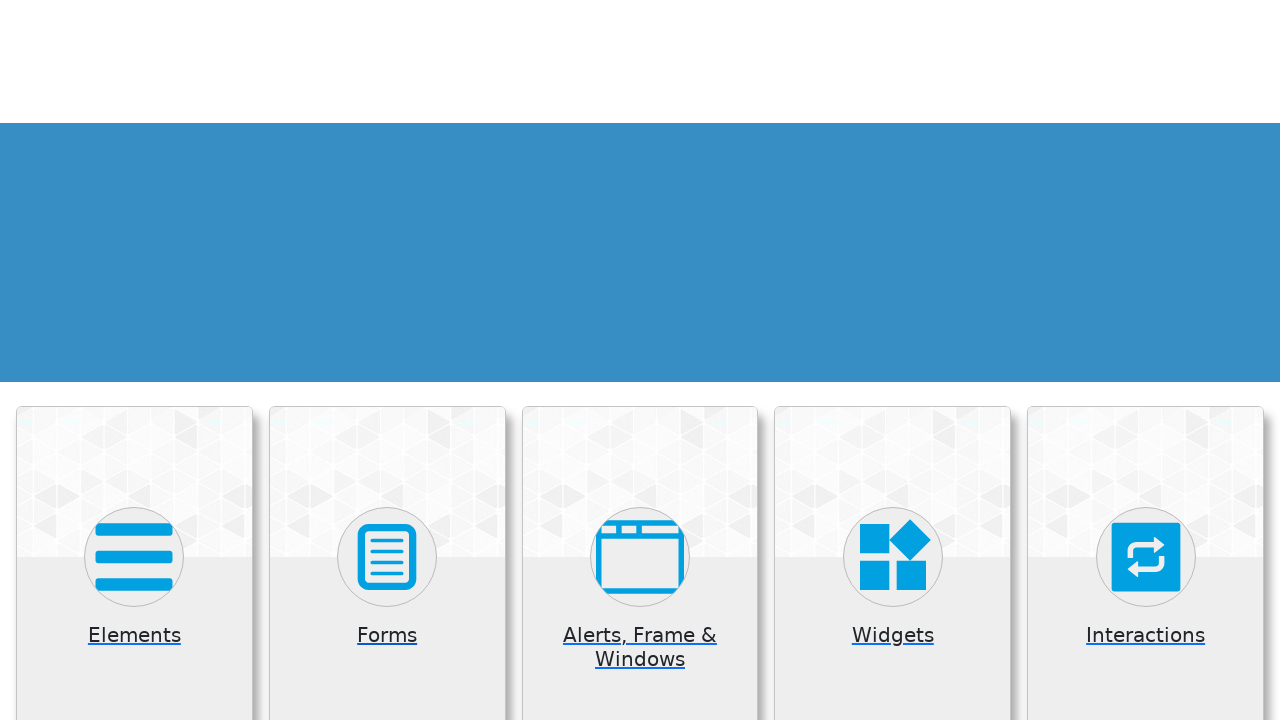

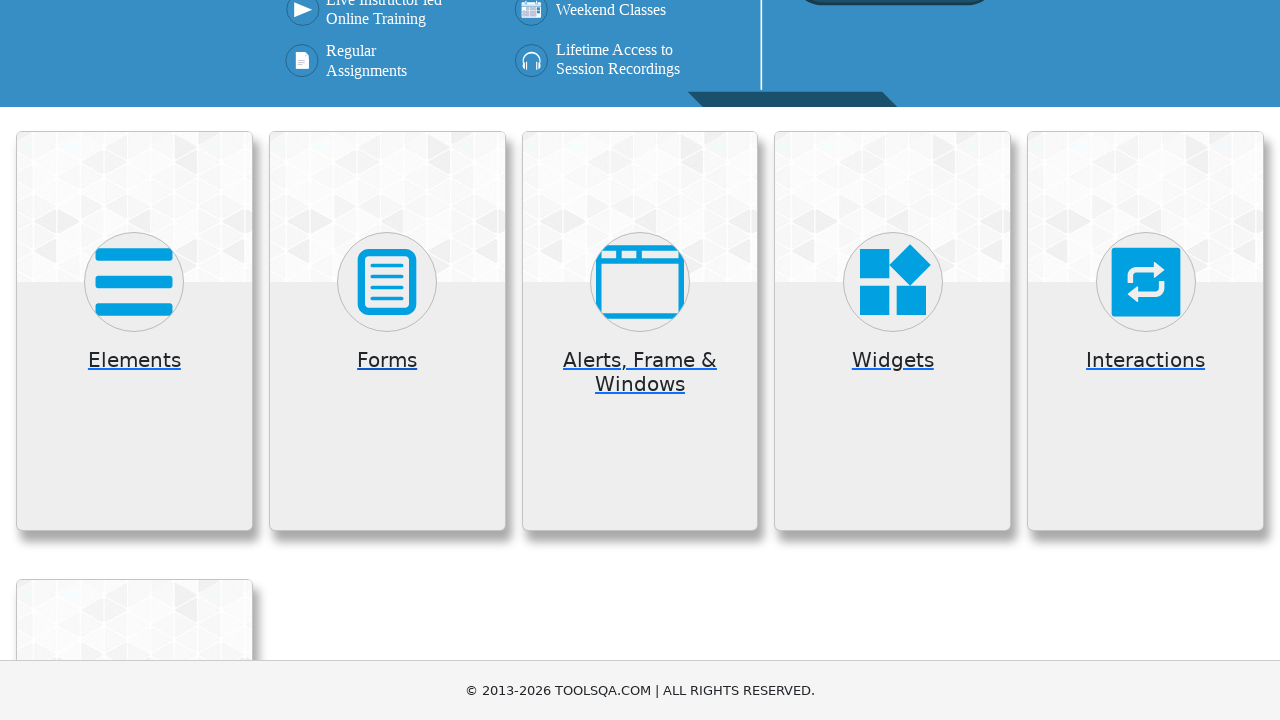